Tests A/B test opt-out by adding the opt-out cookie before navigating to the A/B test page, then verifying the opt-out heading is displayed

Starting URL: http://the-internet.herokuapp.com

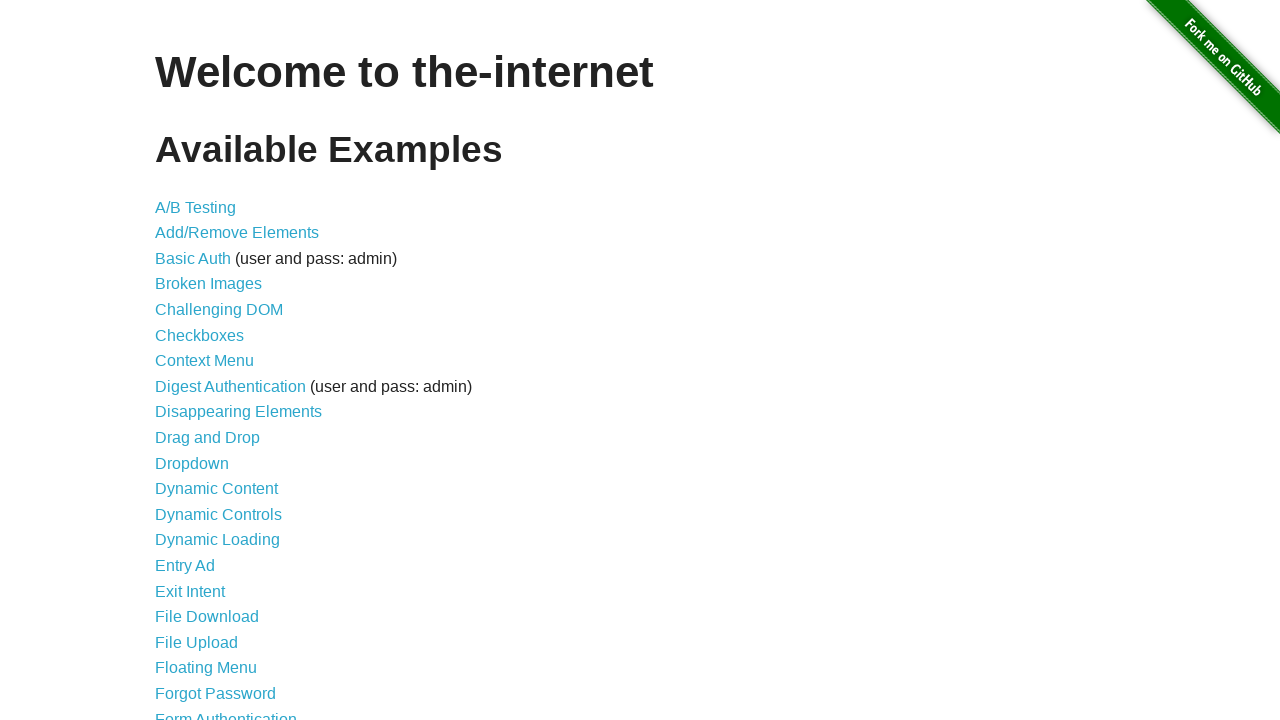

Added optimizelyOptOut cookie with value 'true' to opt out of A/B test
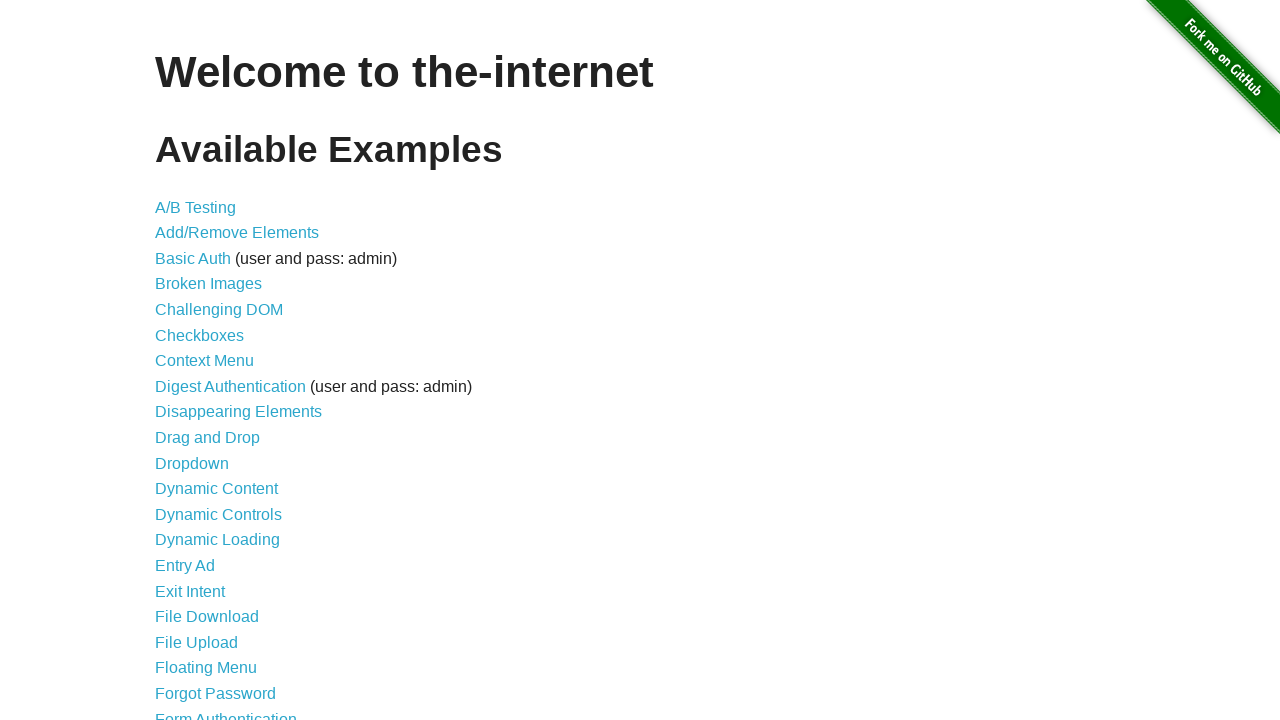

Navigated to A/B test page at http://the-internet.herokuapp.com/abtest
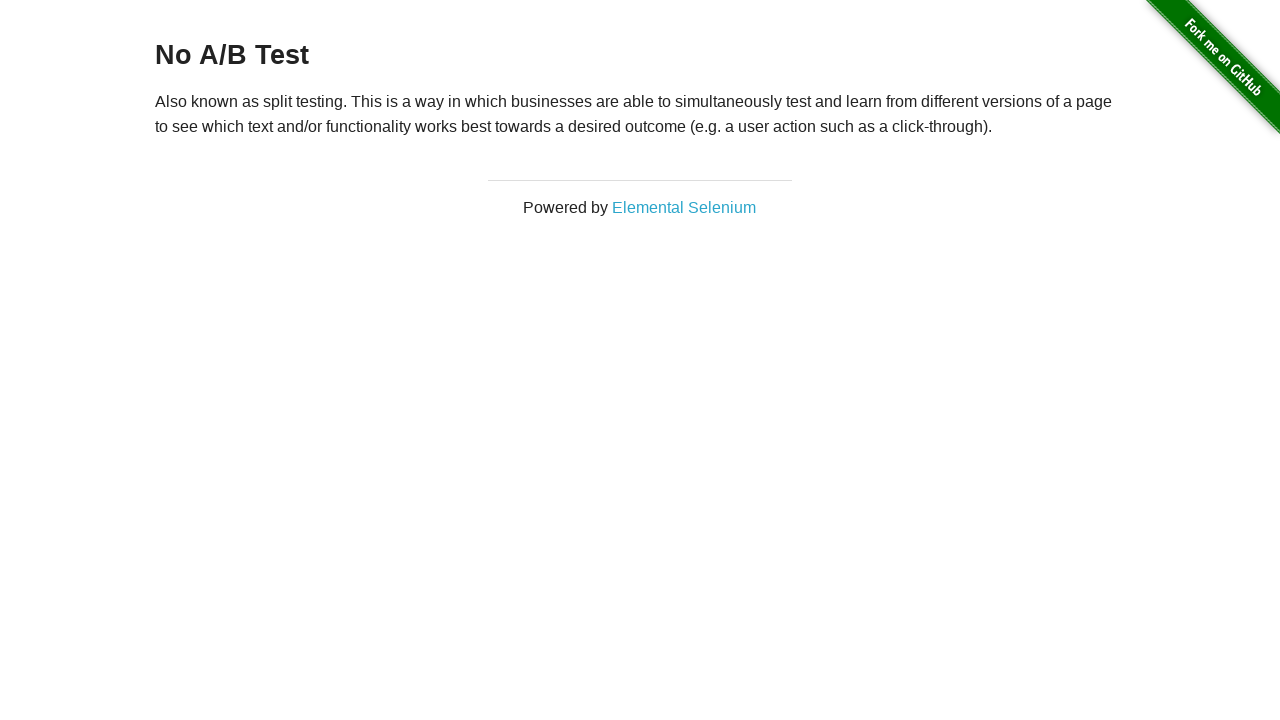

Waited for h3 heading to load on A/B test page
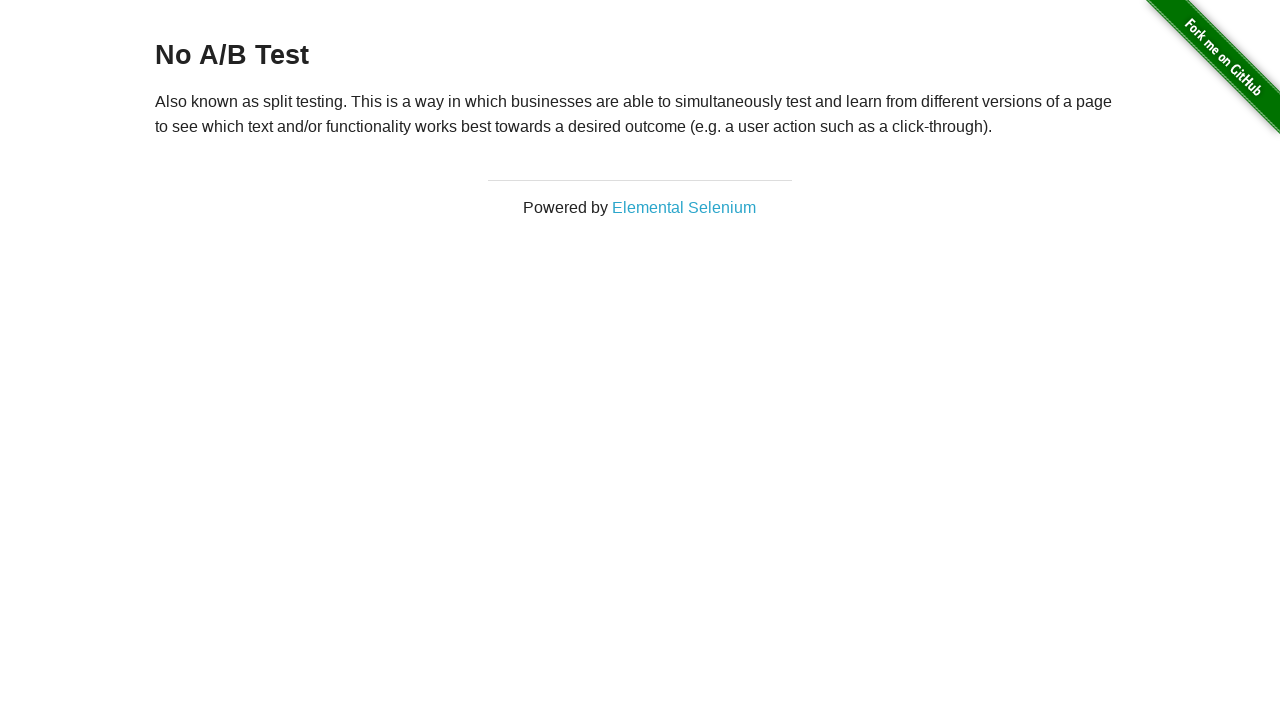

Retrieved heading text: 'No A/B Test'
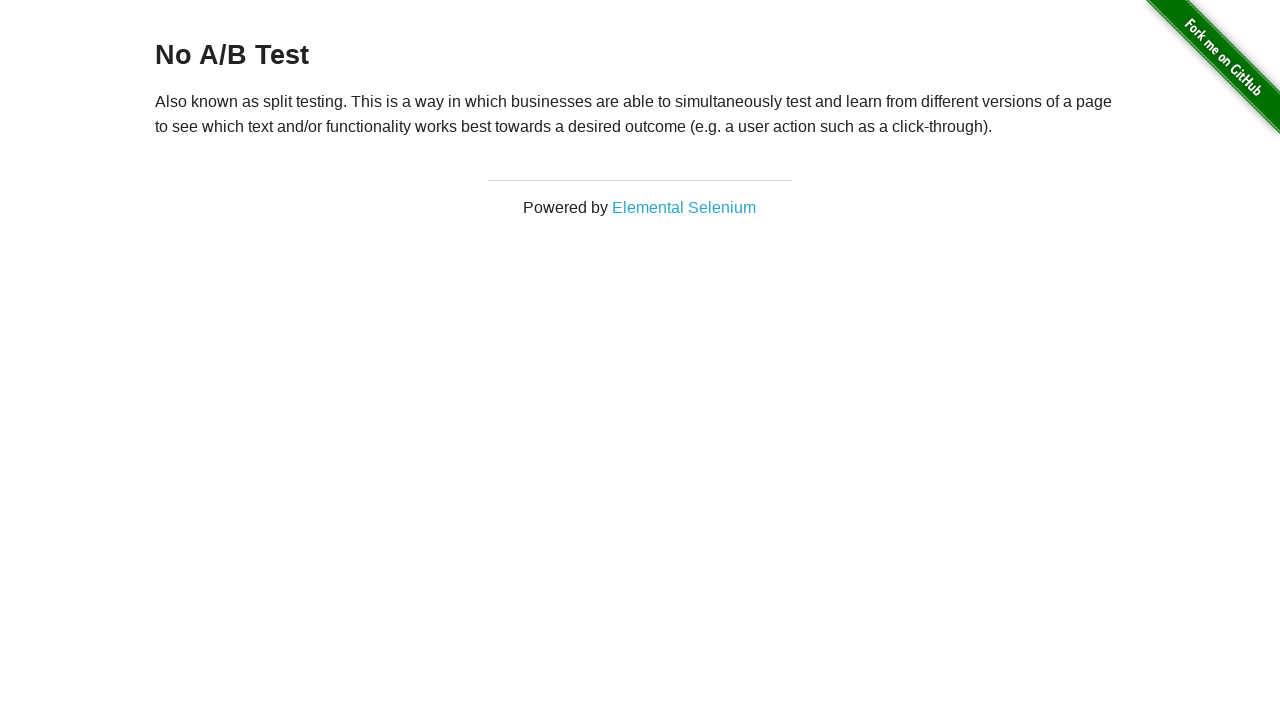

Verified that heading displays 'No A/B Test', confirming successful opt-out
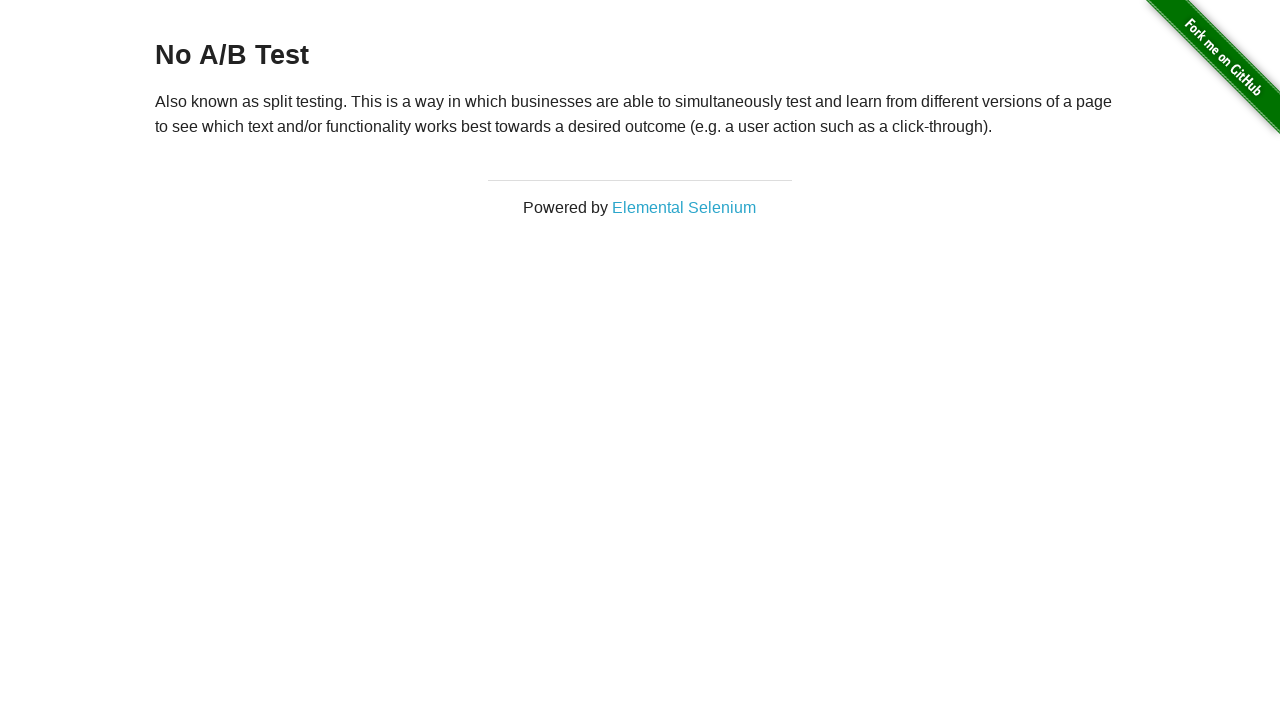

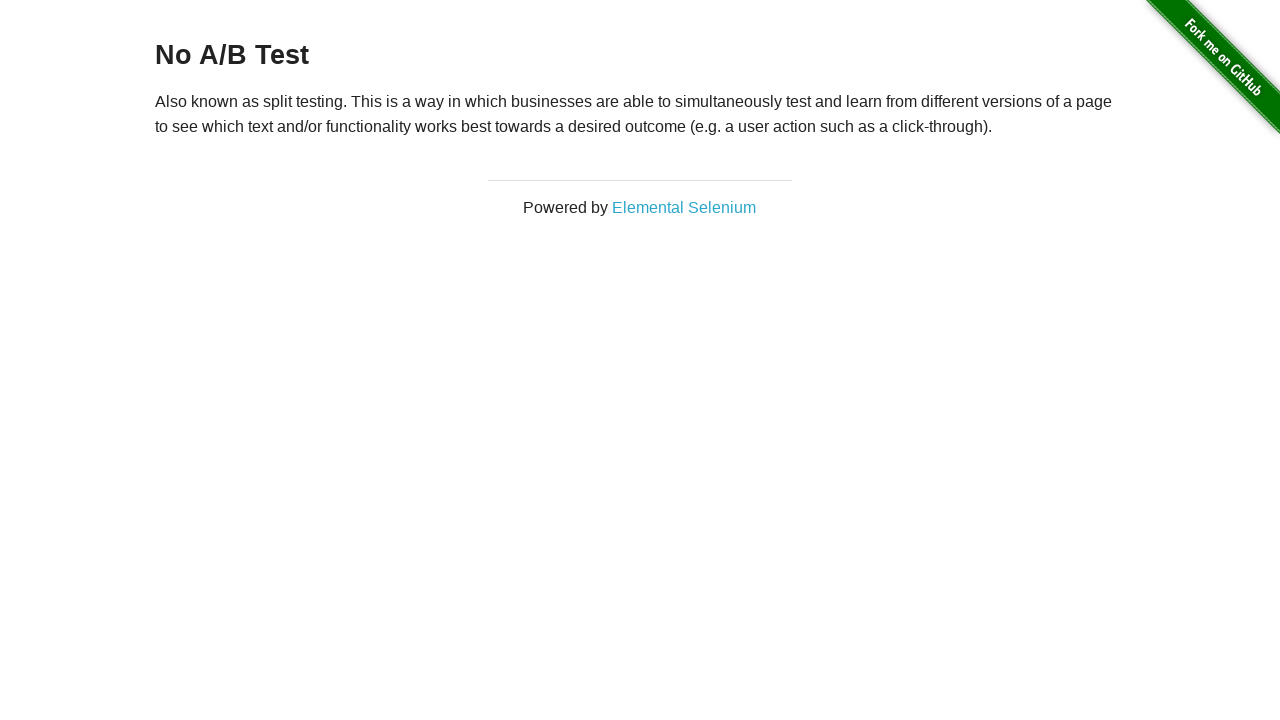